Tests drag and drop functionality on jQuery UI demo page by navigating to the Droppable example and dragging an element into a drop zone

Starting URL: http://jqueryui.com/

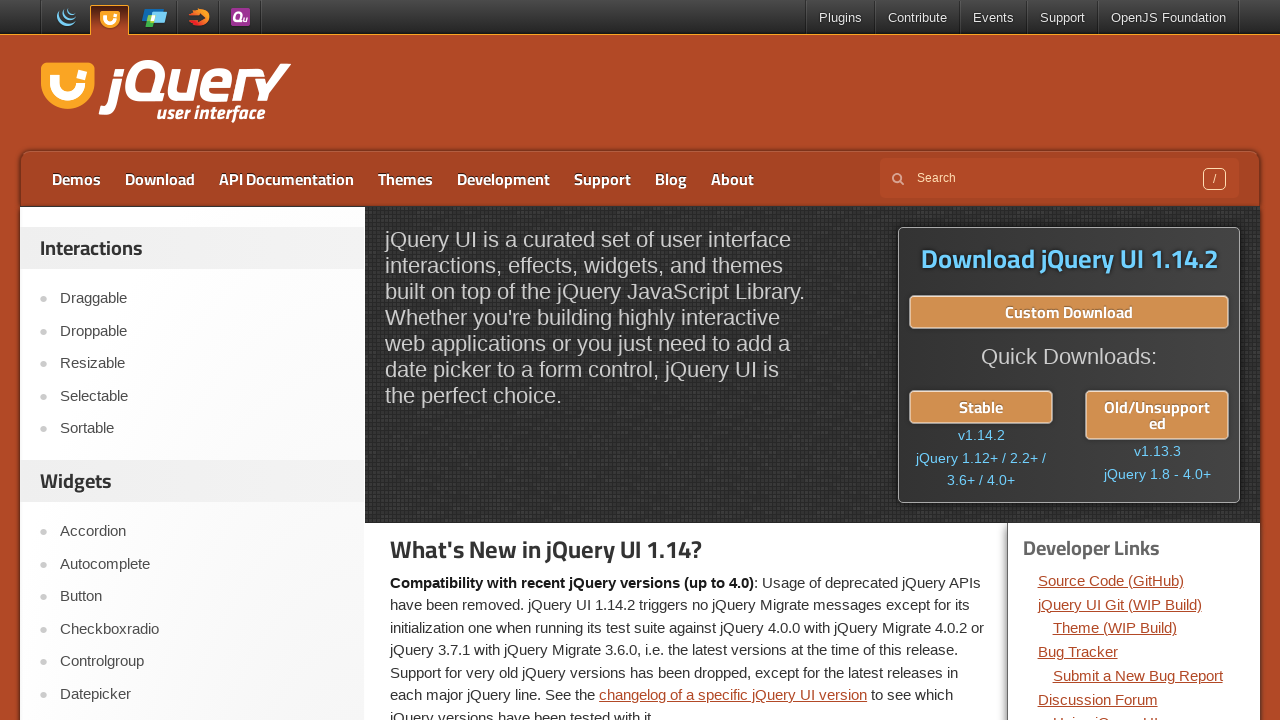

Clicked on Droppable link to navigate to drag and drop demo at (202, 331) on text=Droppable
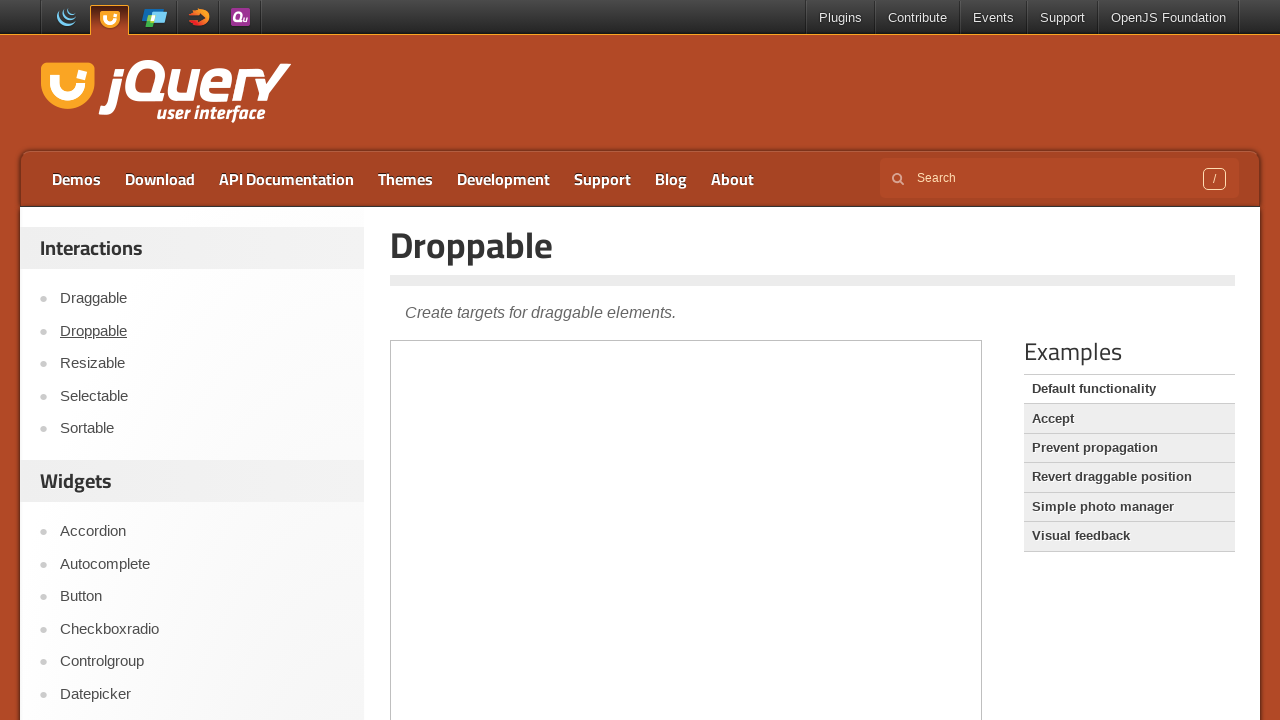

Demo iframe loaded
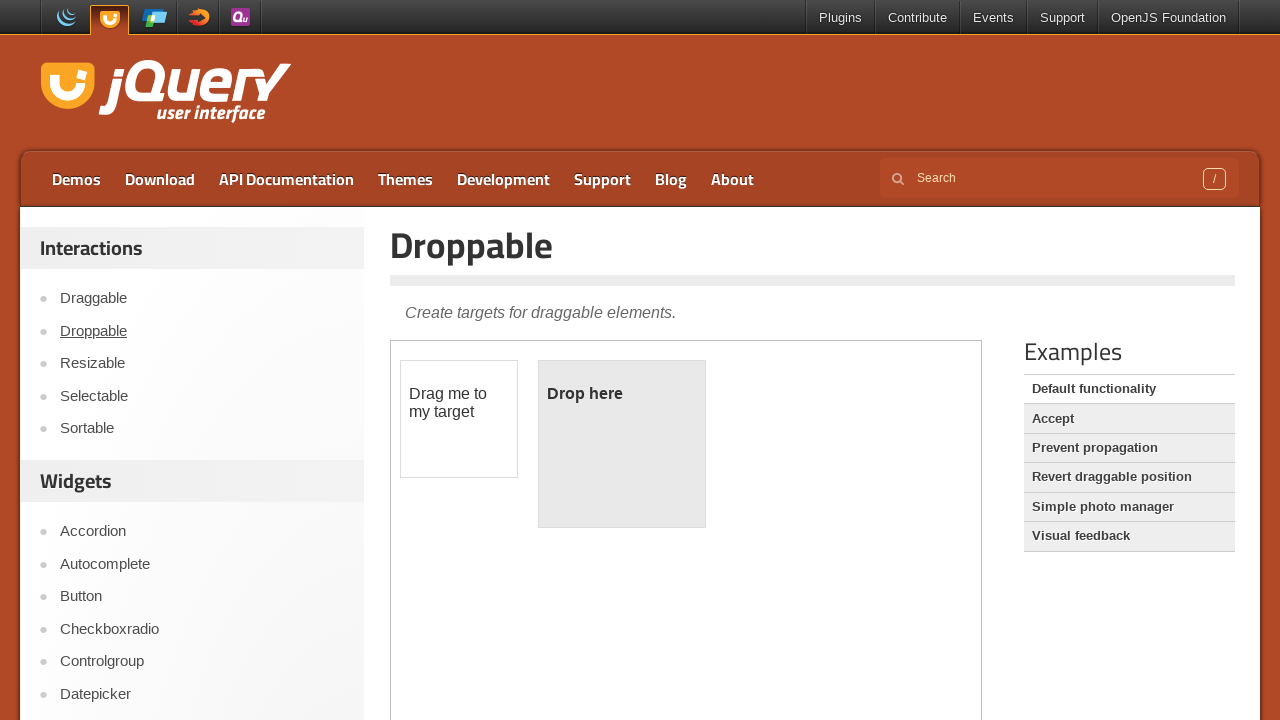

Switched to demo iframe
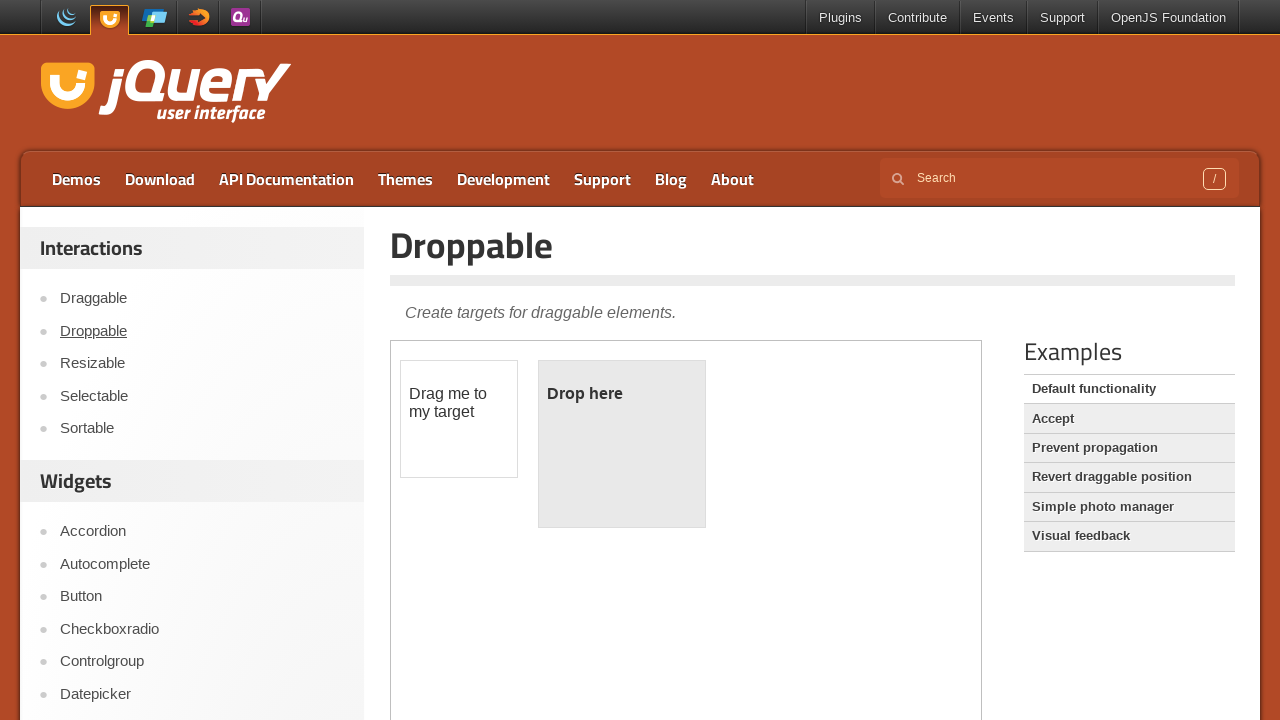

Dragged draggable element into droppable zone at (622, 444)
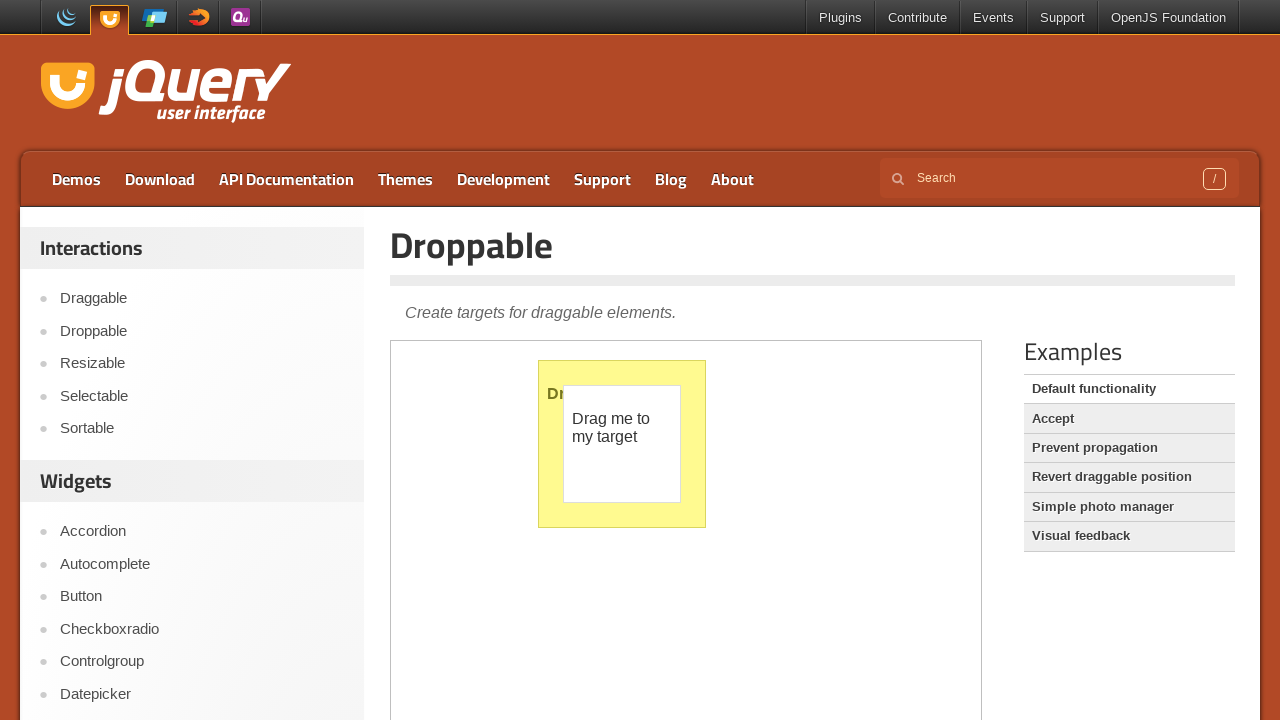

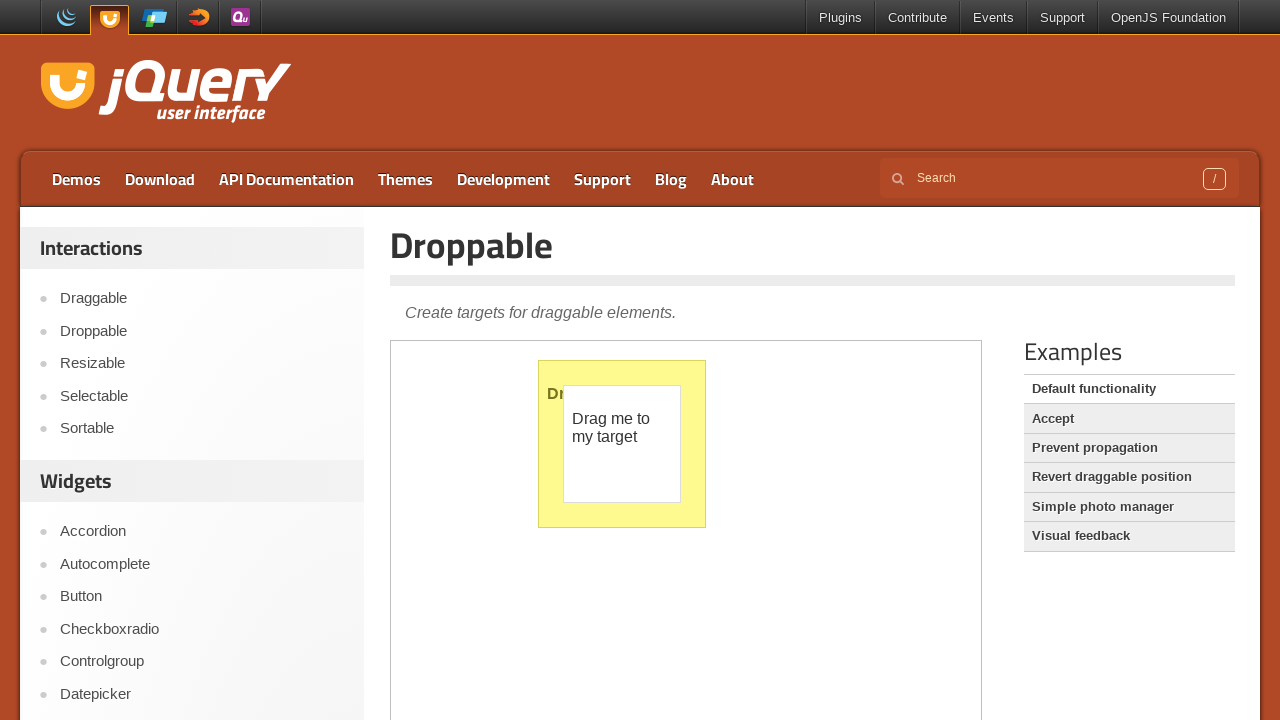